Tests button click functionality on DemoQA by clicking a button and verifying the dynamic message that appears

Starting URL: https://demoqa.com/buttons

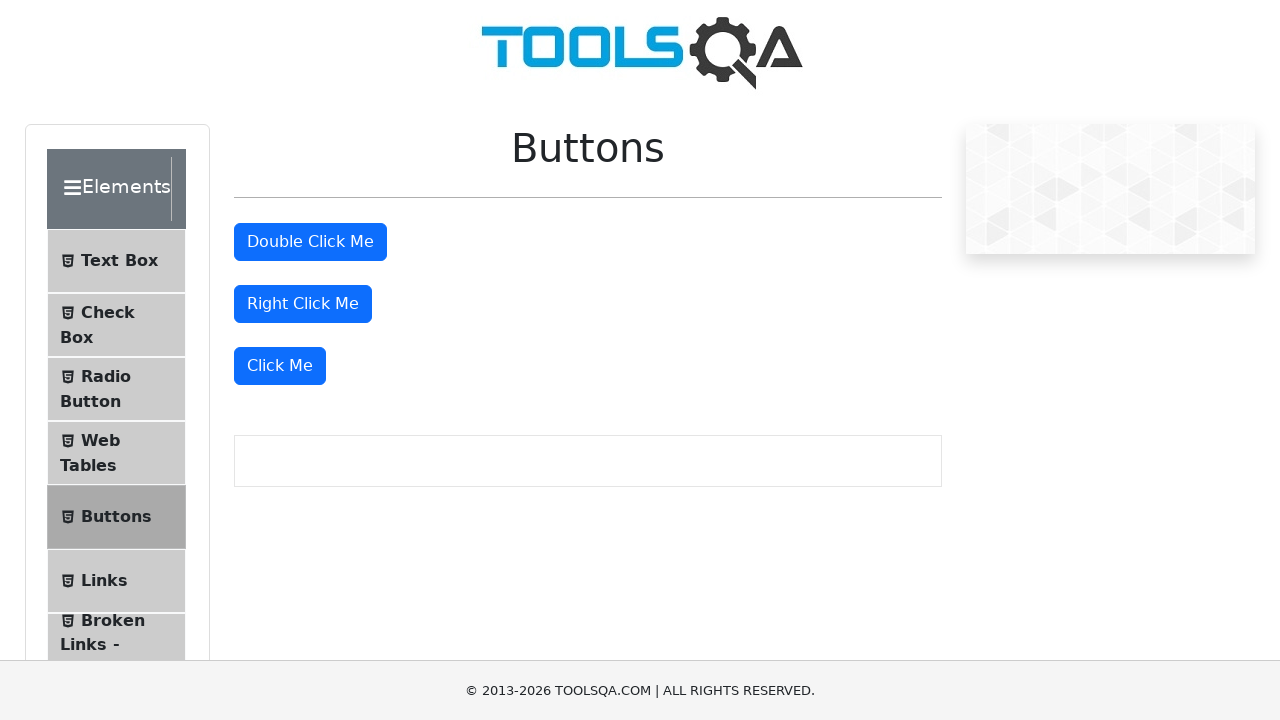

Clicked the 'Click Me' button at (280, 366) on xpath=//button[text()='Click Me']
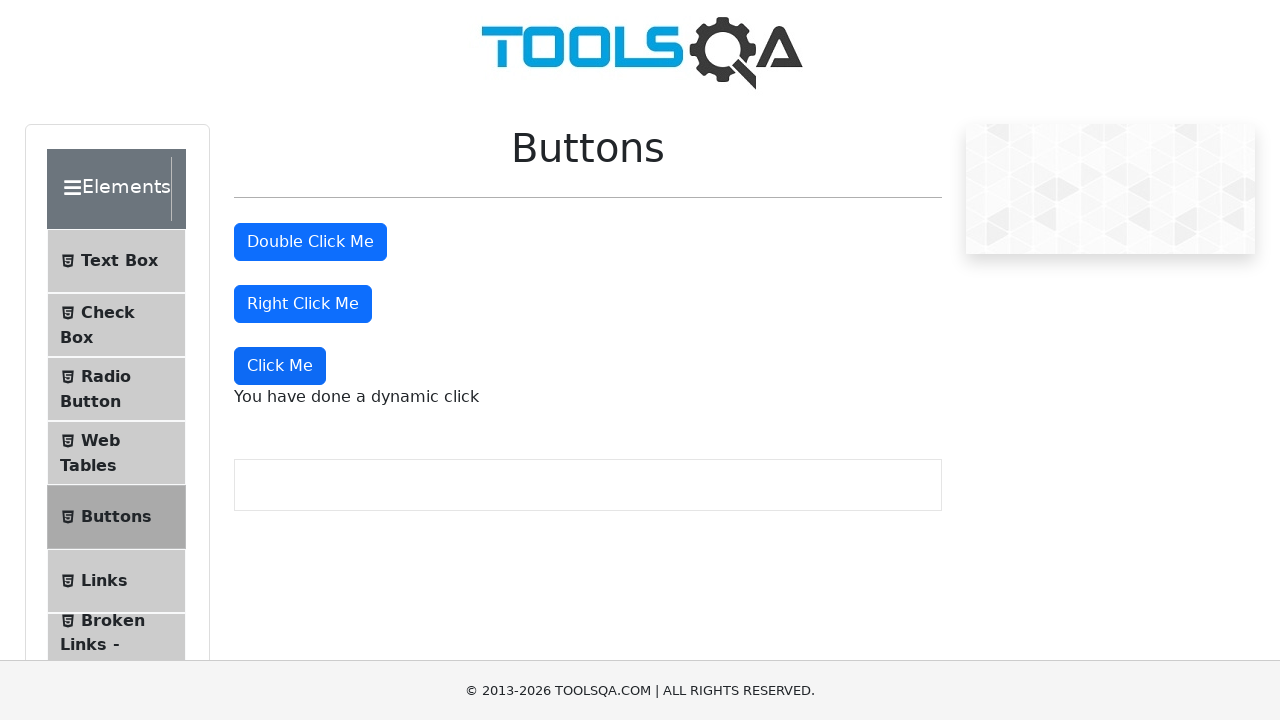

Dynamic click message appeared
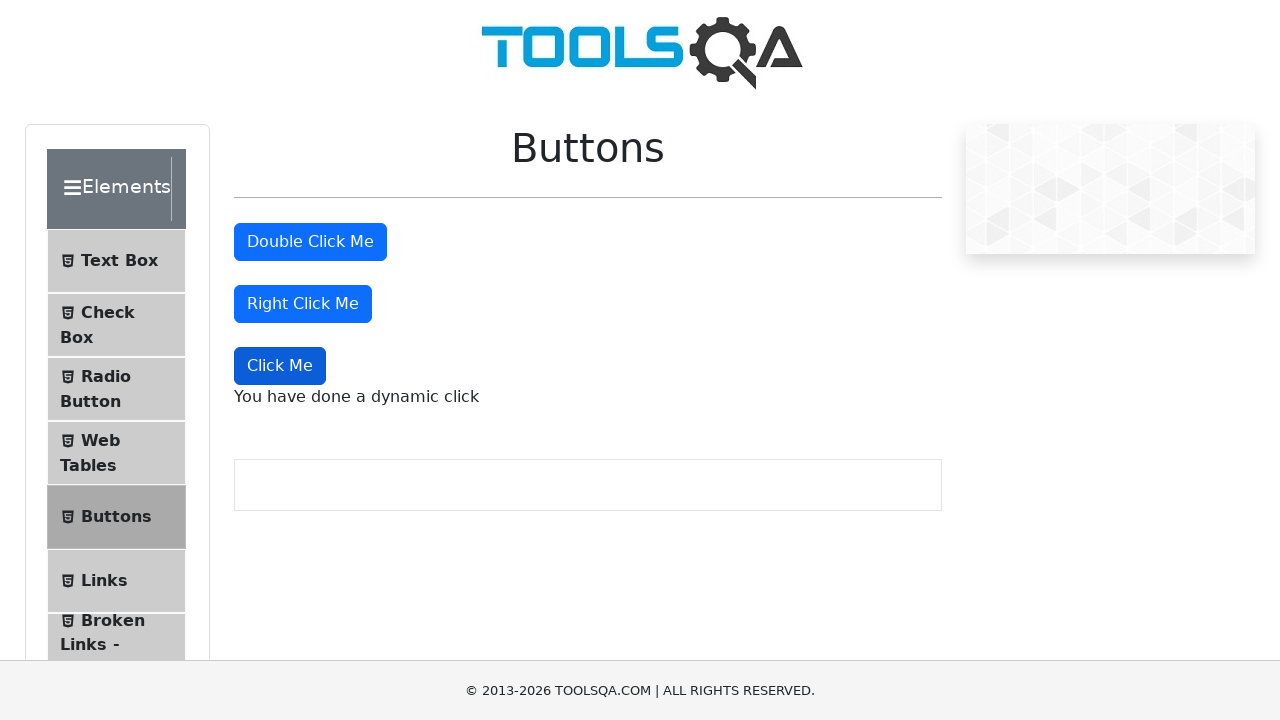

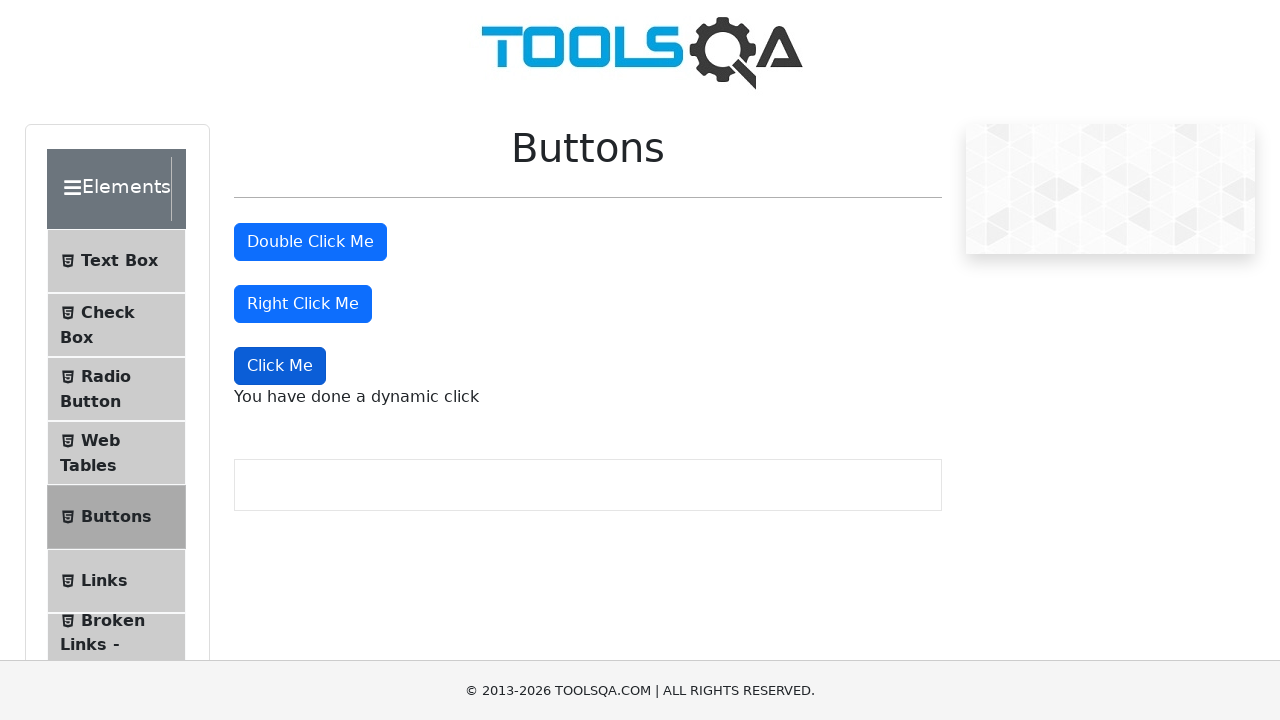